Solves a math problem by extracting a value from an element attribute, calculating the result, and submitting a form with checkboxes

Starting URL: http://suninjuly.github.io/get_attribute.html

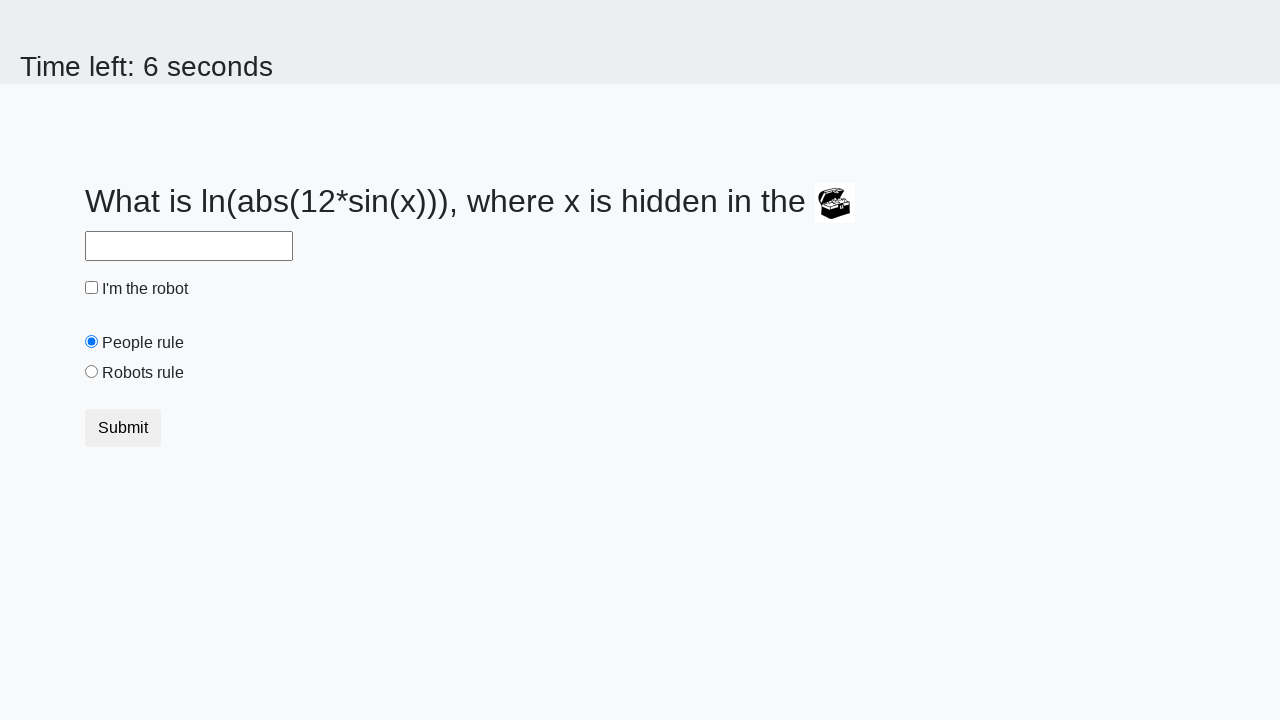

Located treasure element with ID '#treasure'
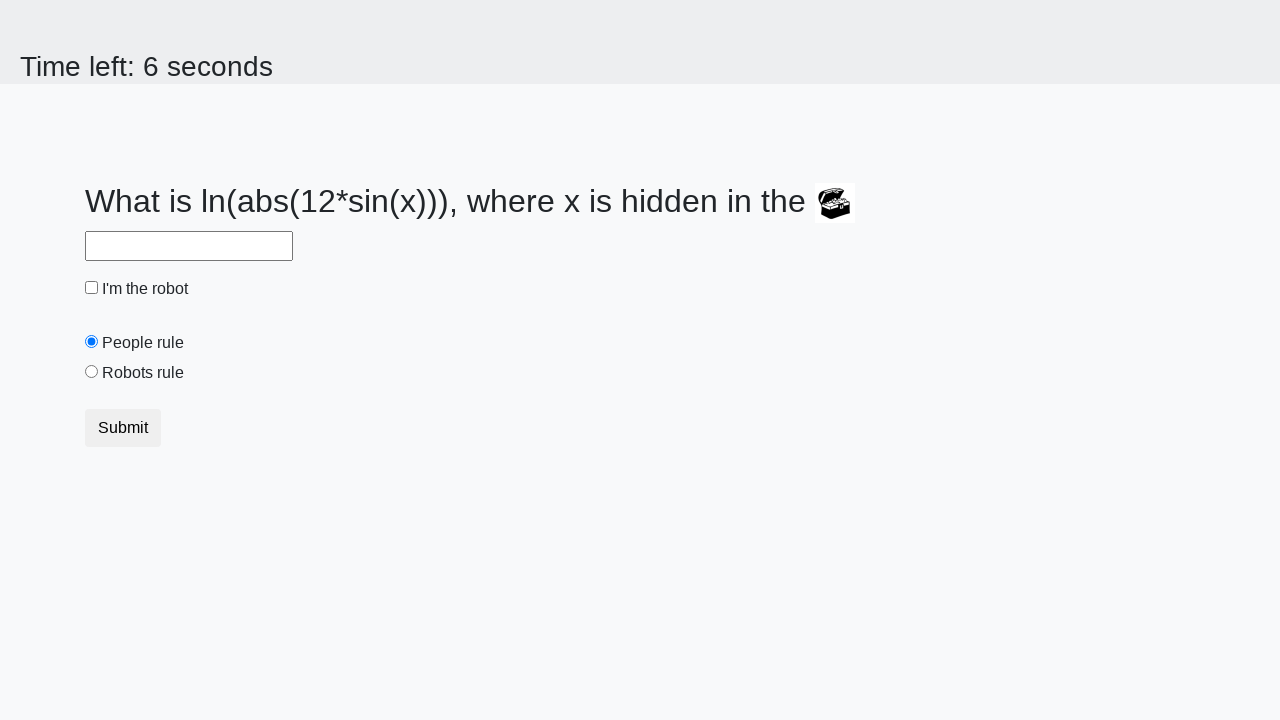

Extracted 'valuex' attribute from treasure element
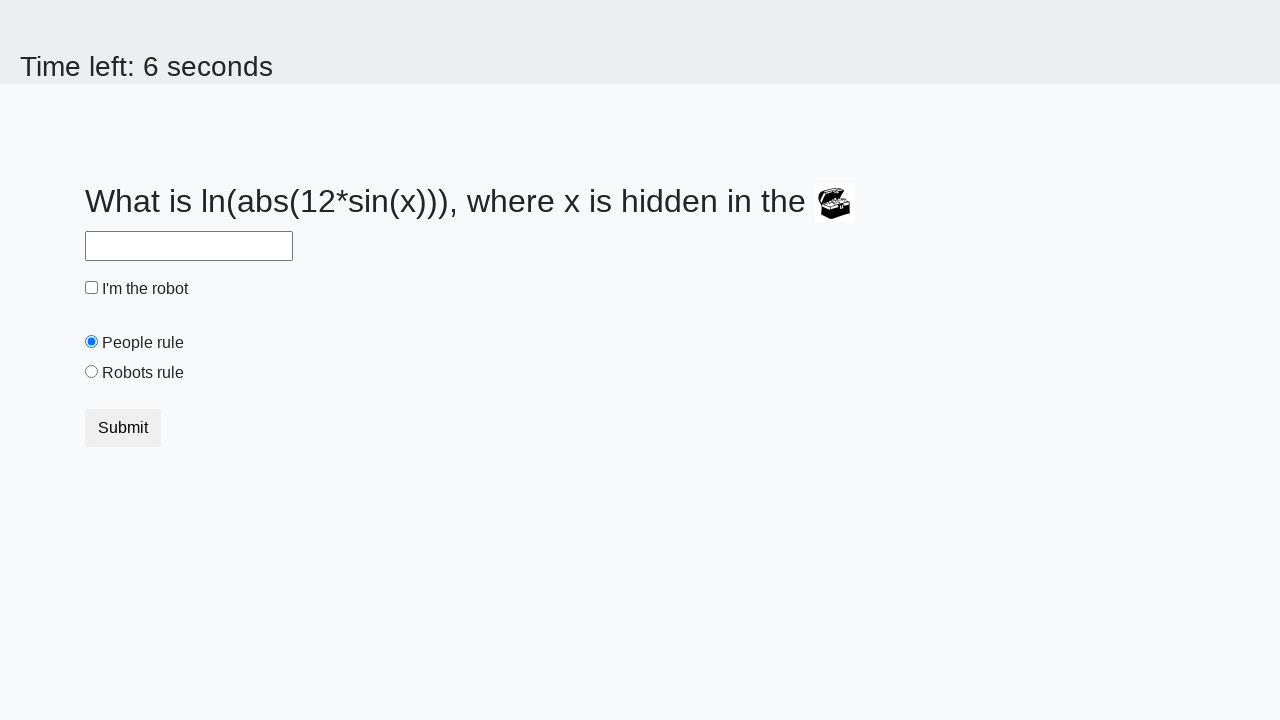

Calculated result using formula: log(abs(12*sin(453))) = 1.9287463797951705
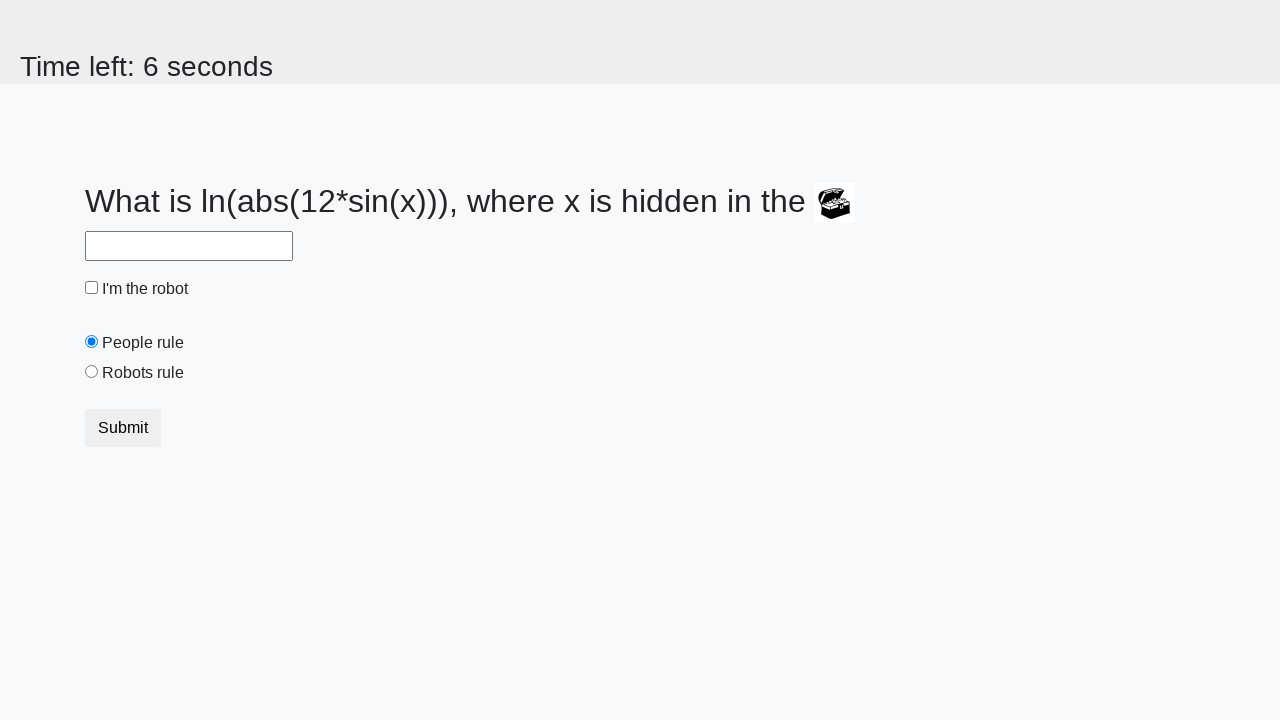

Filled answer field with calculated value: 1.9287463797951705 on #answer
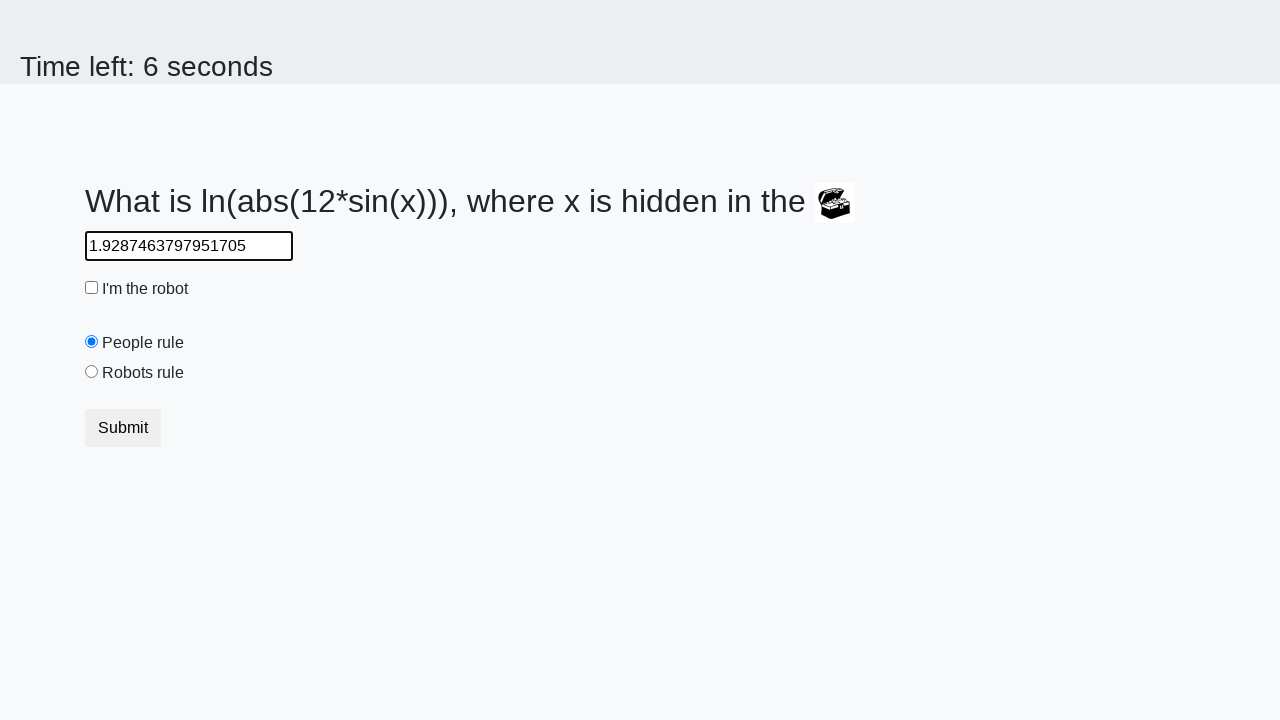

Checked the robot checkbox at (92, 288) on #robotCheckbox
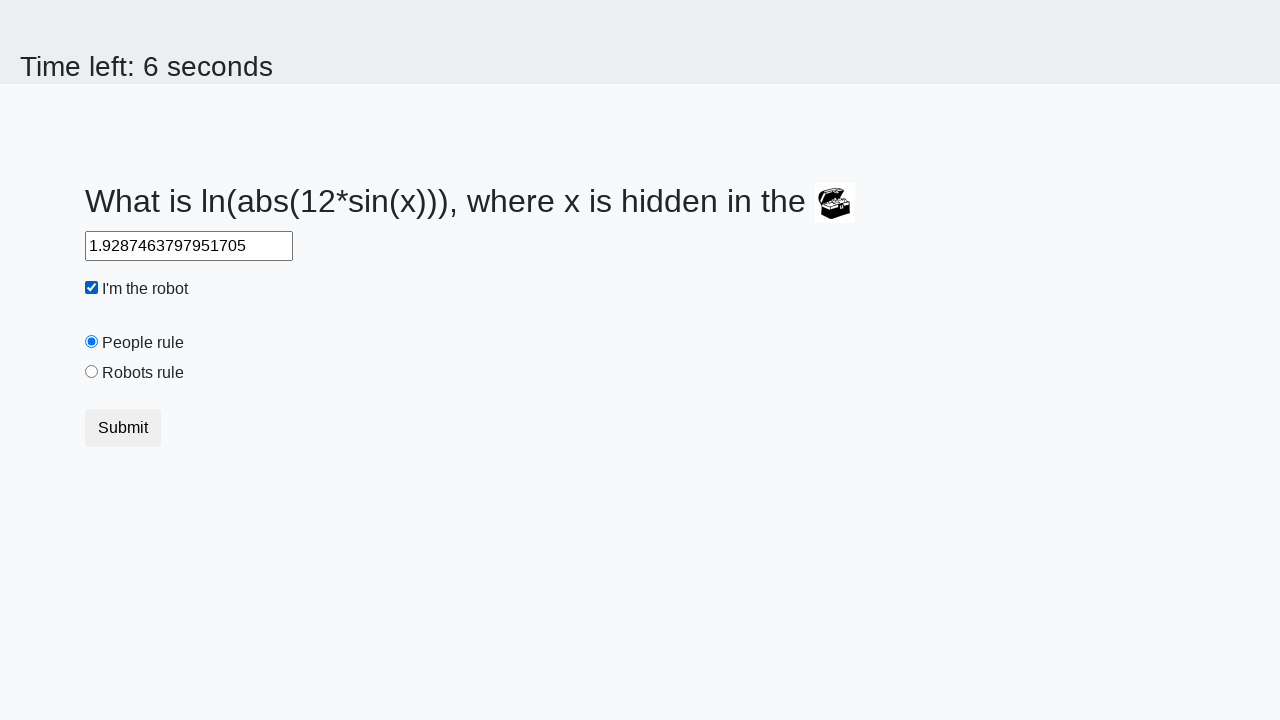

Selected the robots rule radio button at (92, 372) on #robotsRule
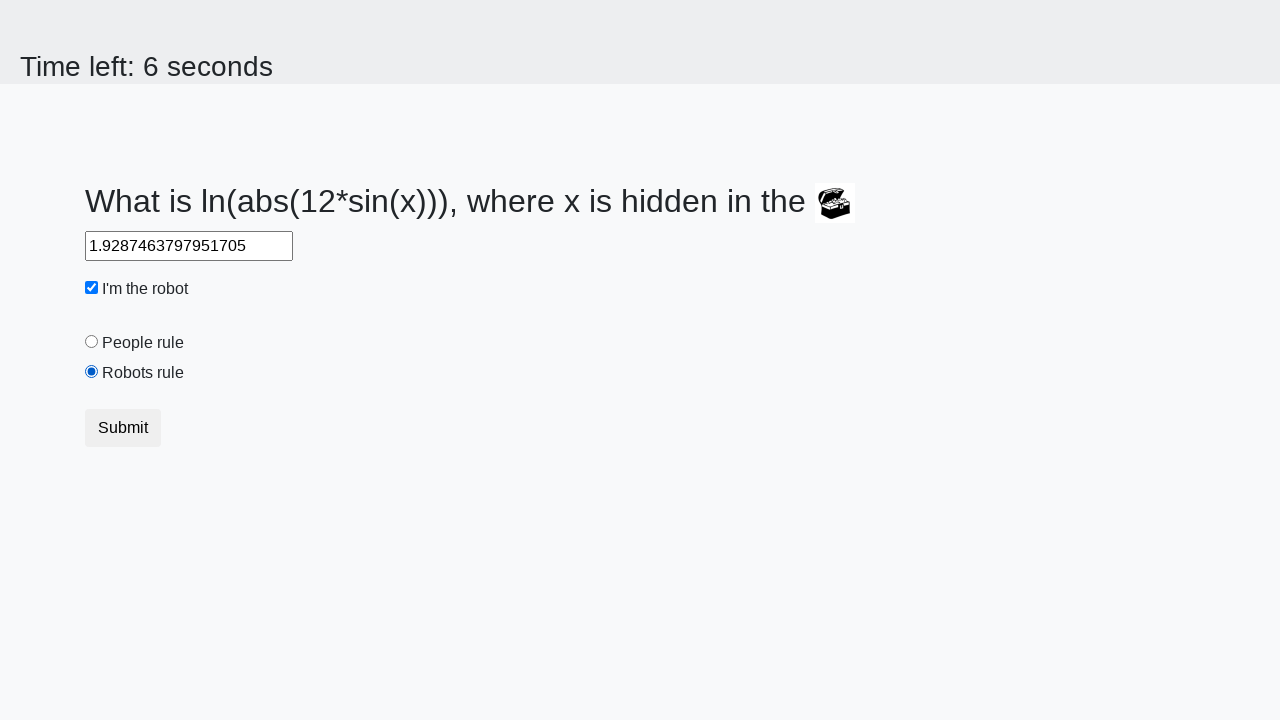

Clicked submit button to submit the form at (123, 428) on .btn
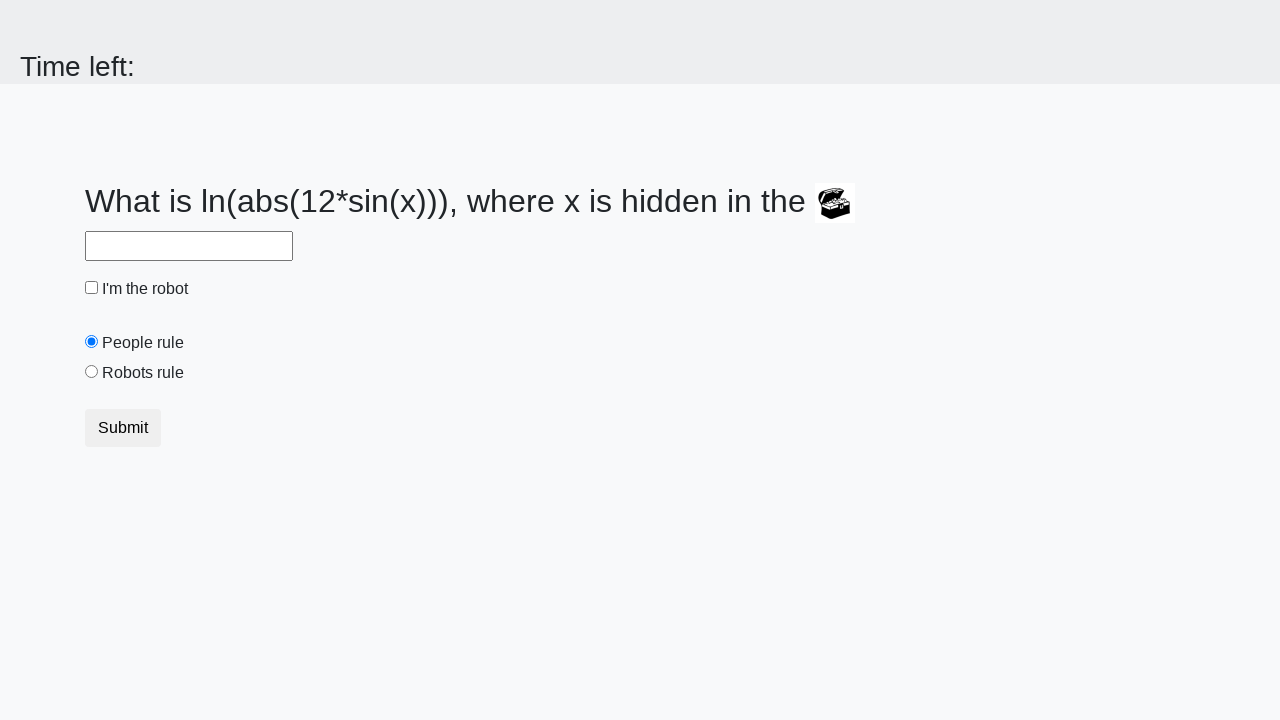

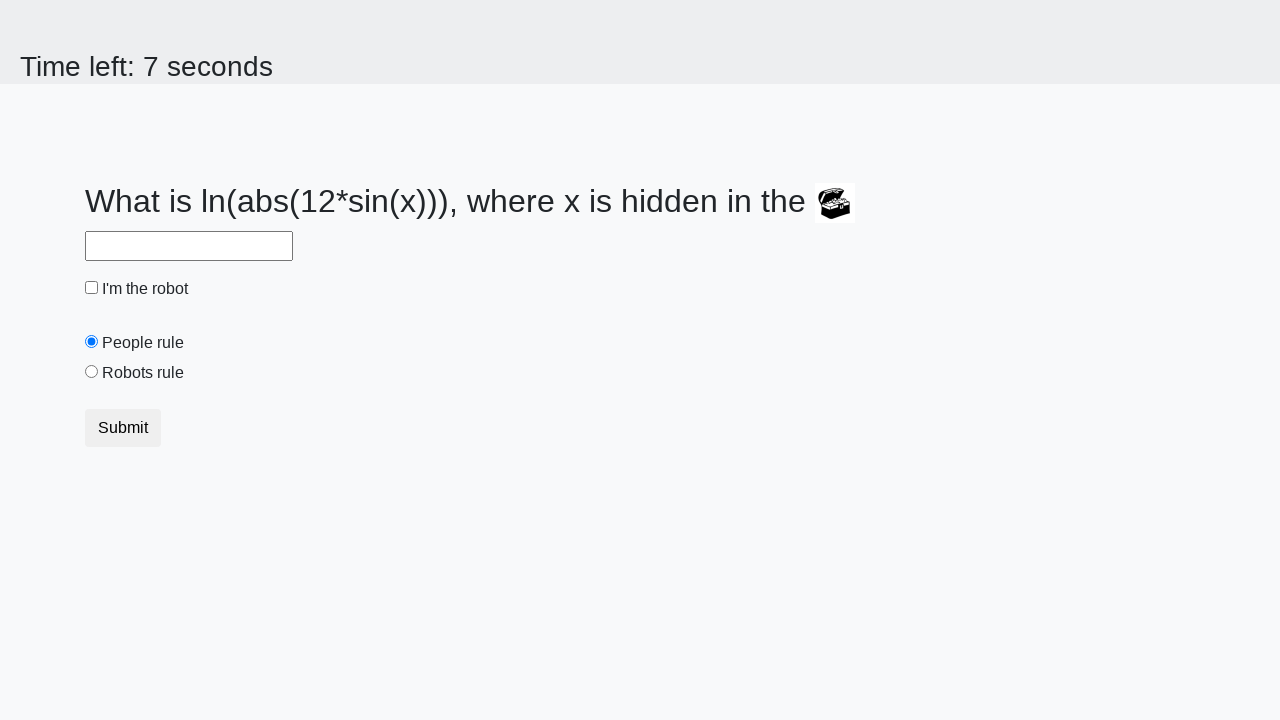